Tests the Kobe city bid search functionality by filling in date range fields using dropdown selects and submitting the search form to verify results are displayed.

Starting URL: https://nyusatsukekka.city.kobe.lg.jp/searchk.php

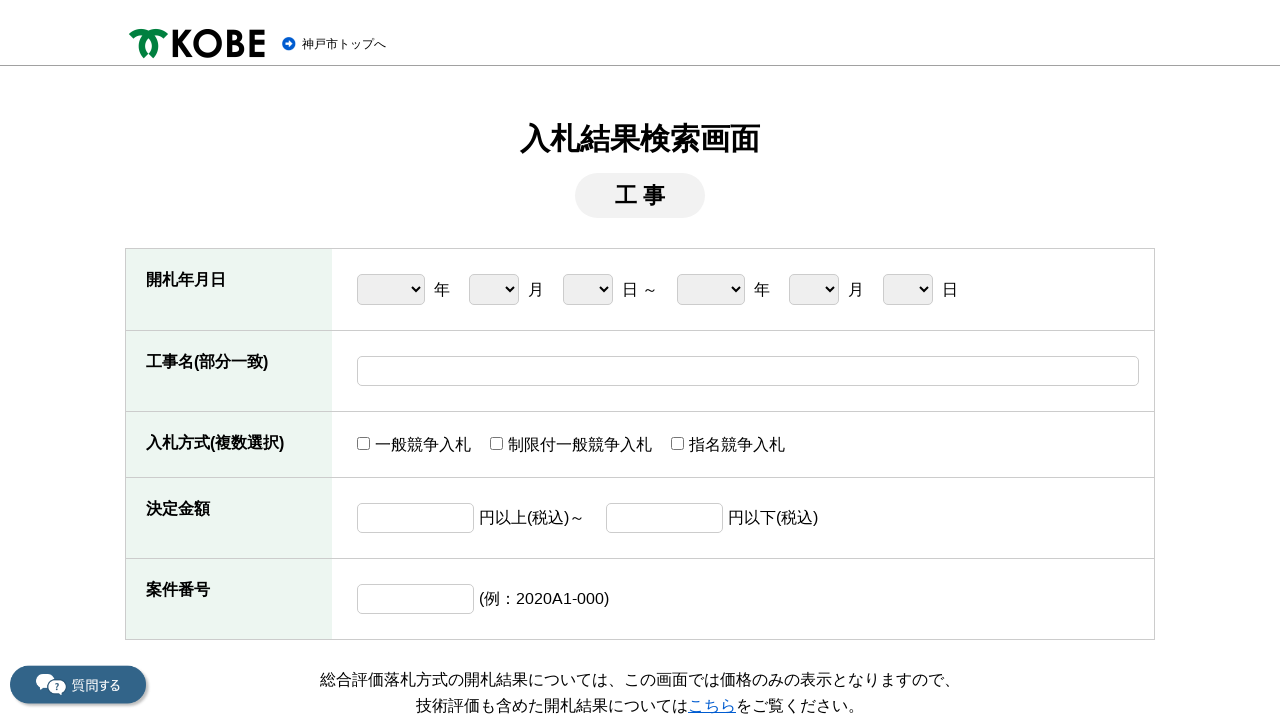

Waited for date form to load - start year dropdown visible
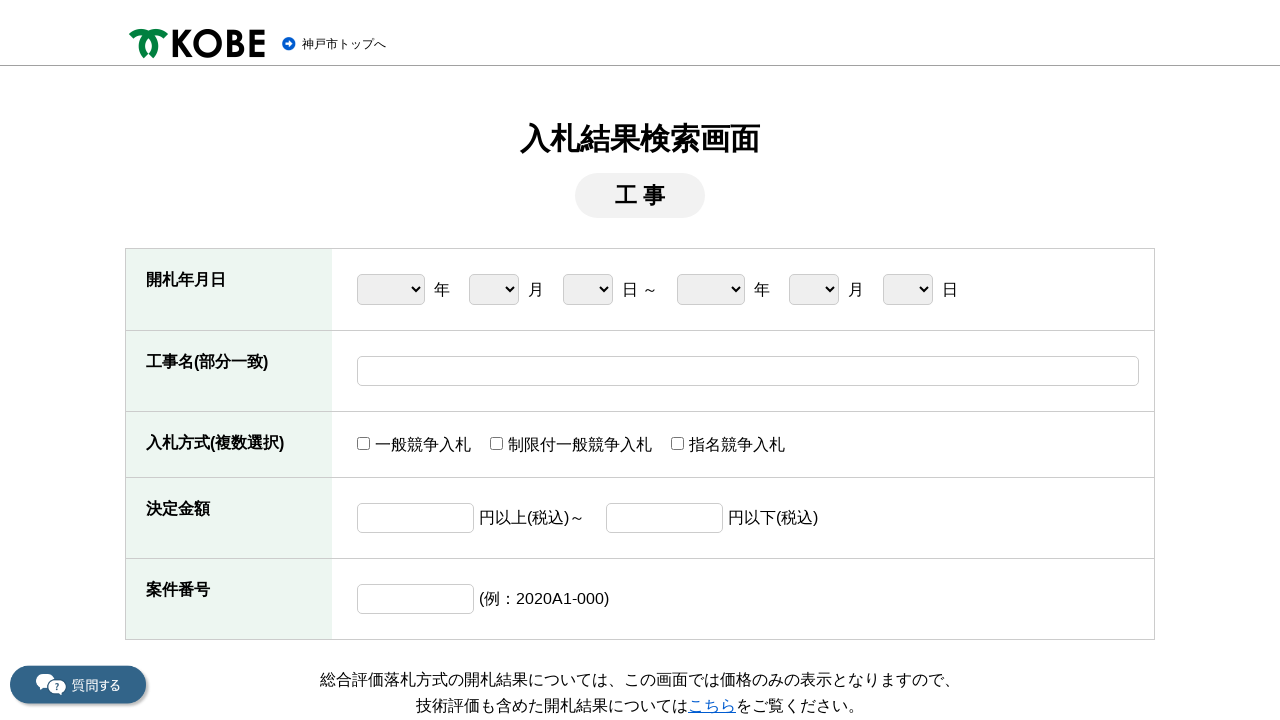

Selected start year 2024 on select[name='fromyy']
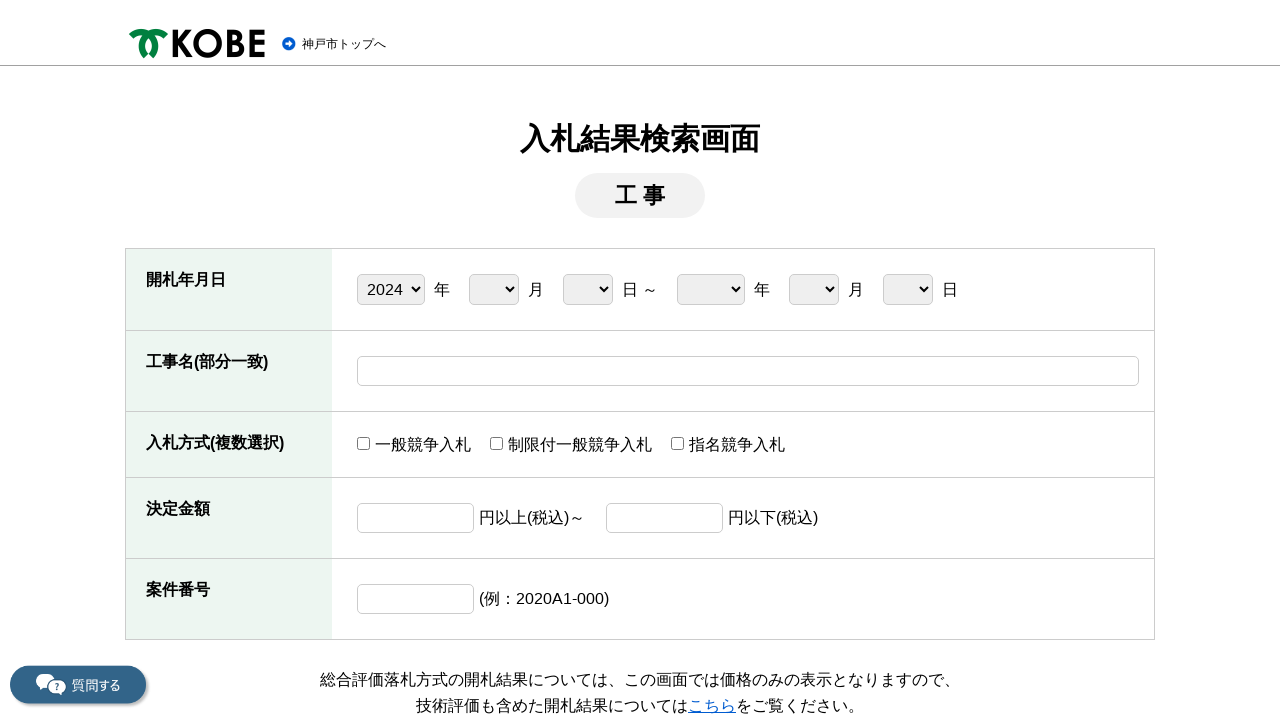

Selected start month 03 (March) on select[name='frommm']
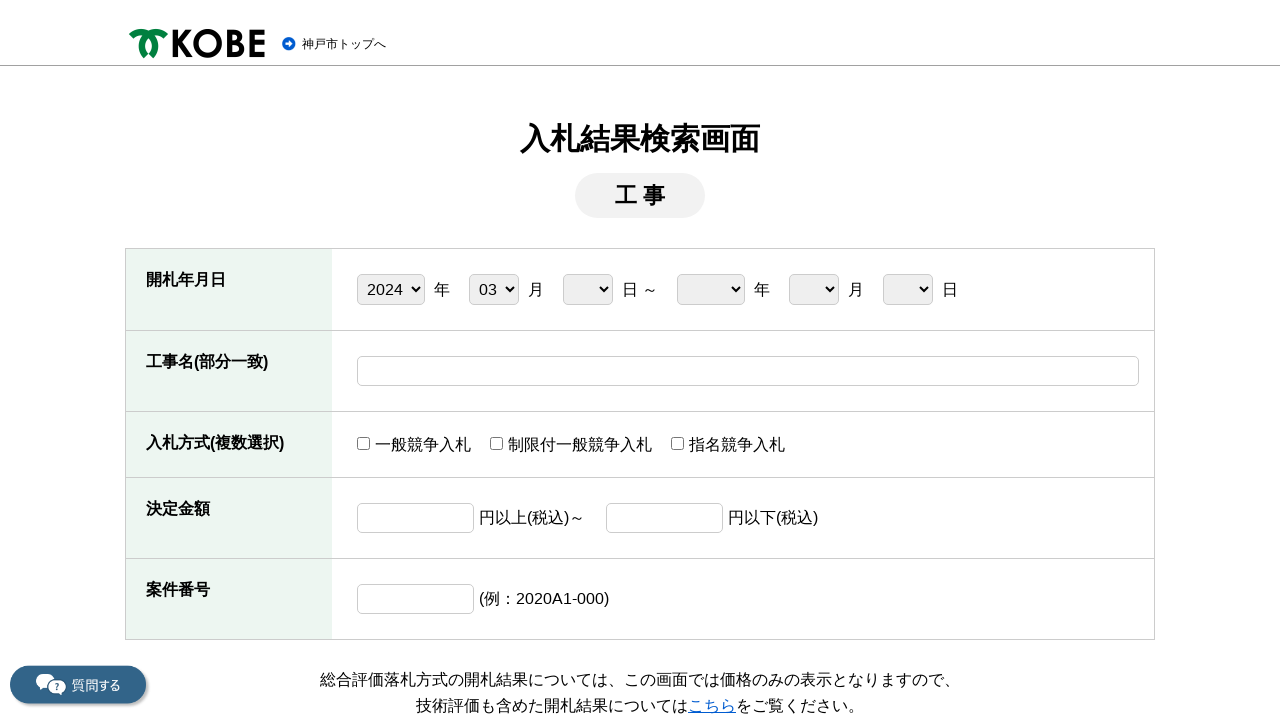

Selected start day 01 on select[name='fromdd']
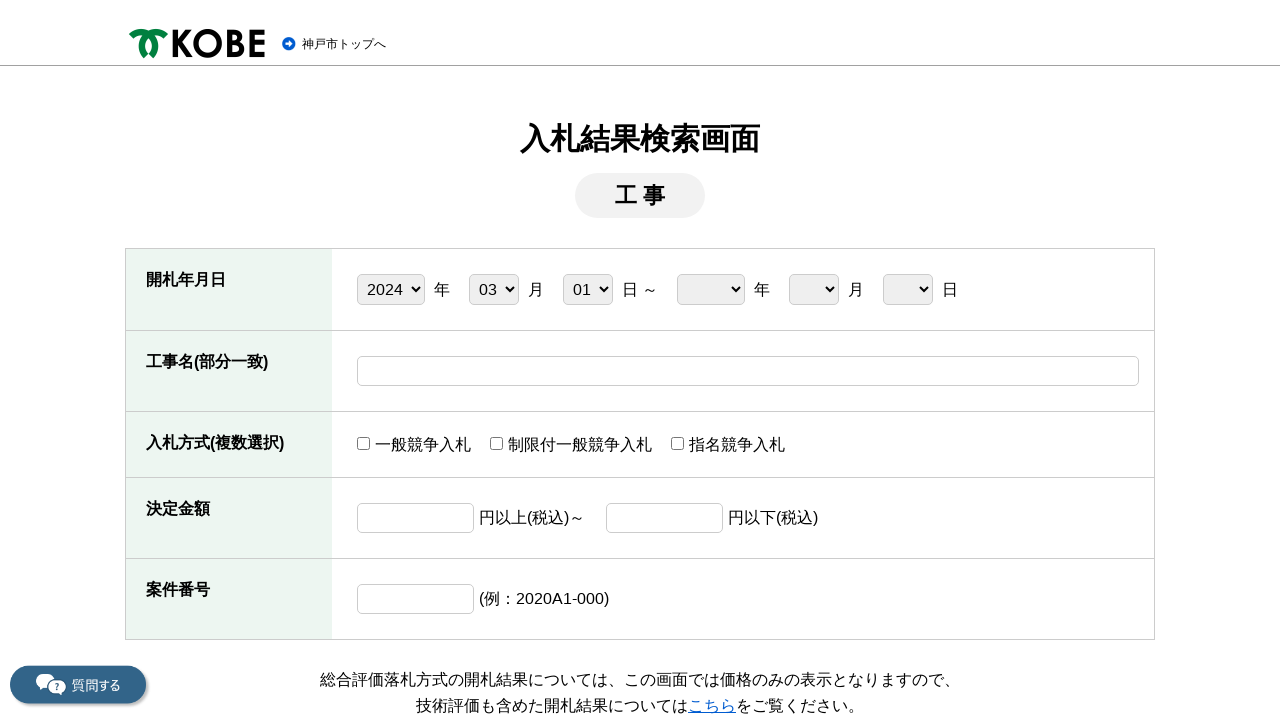

Selected end year 2024 on select[name='toyy']
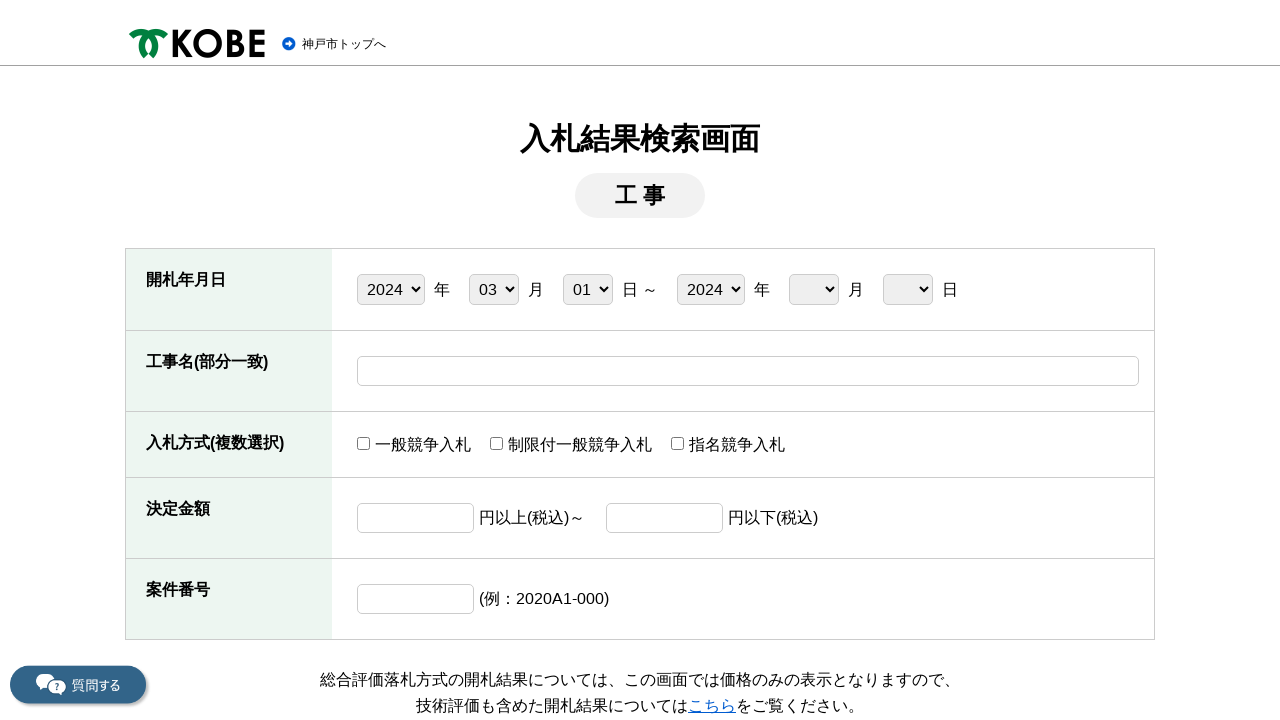

Selected end month 03 (March) on select[name='tomm']
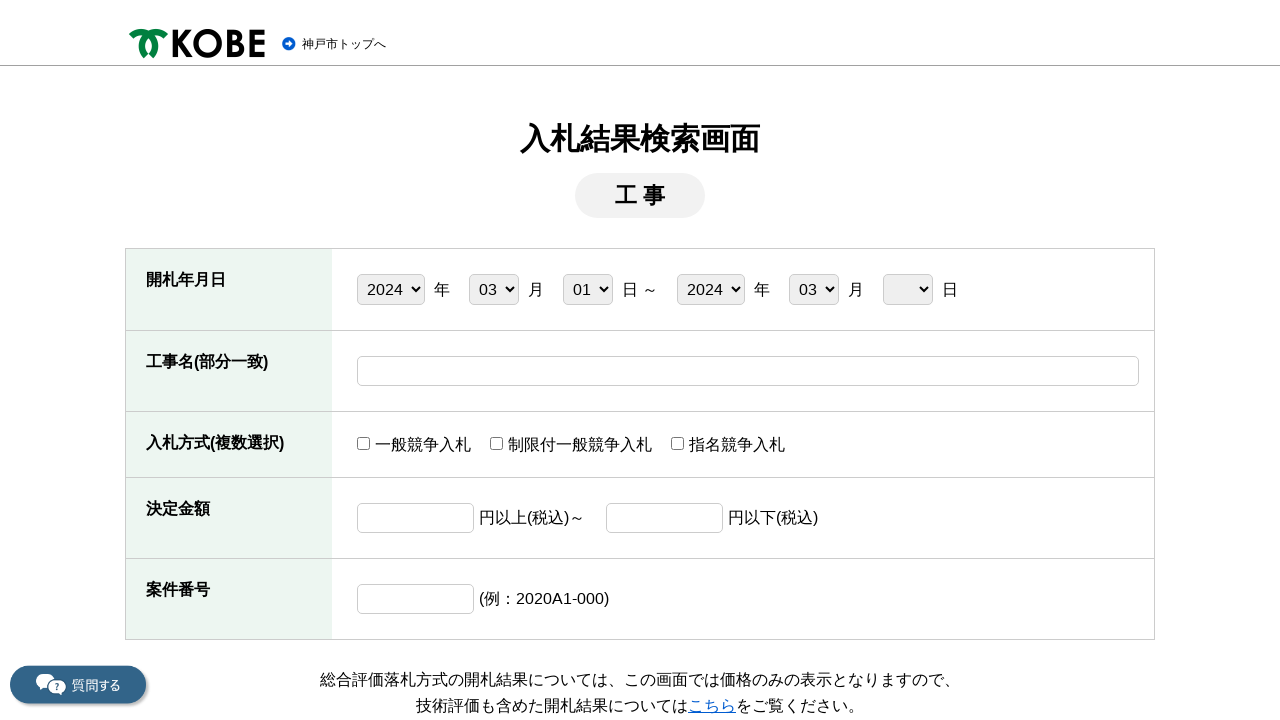

Selected end day 15 on select[name='todd']
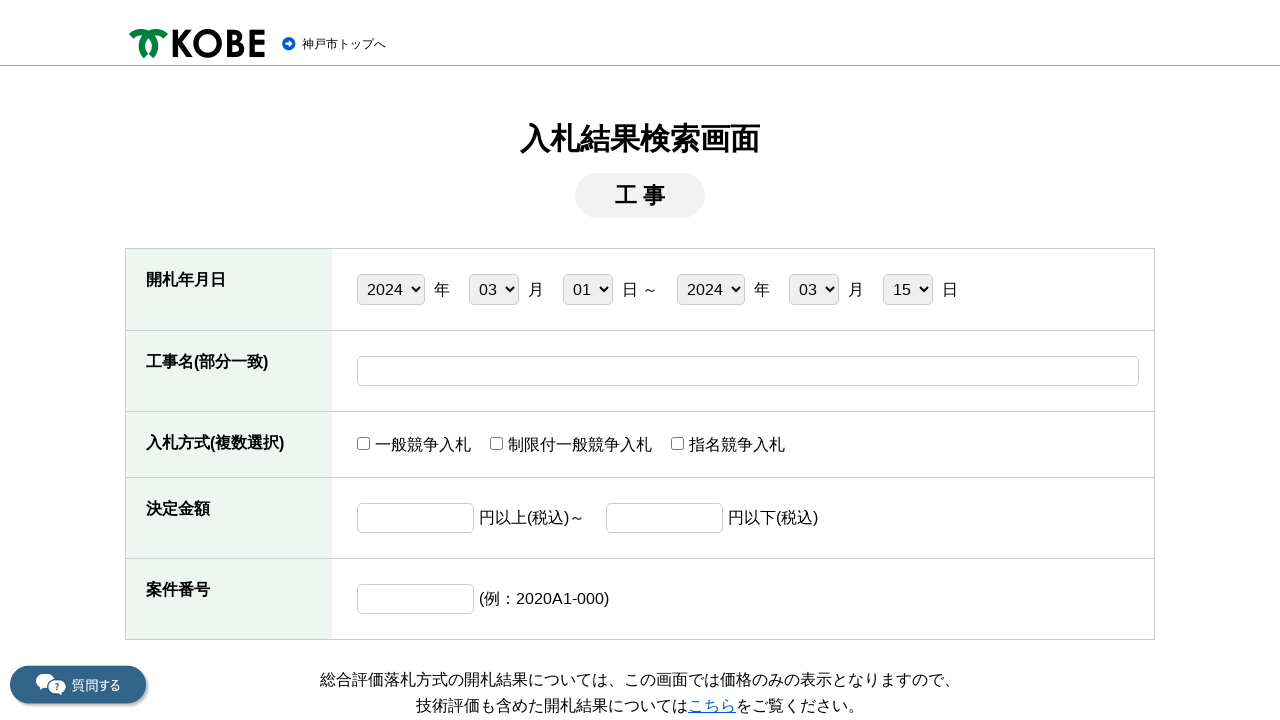

Clicked search button with value '検索実行' to execute bid search at (530, 361) on input[value='検索実行']
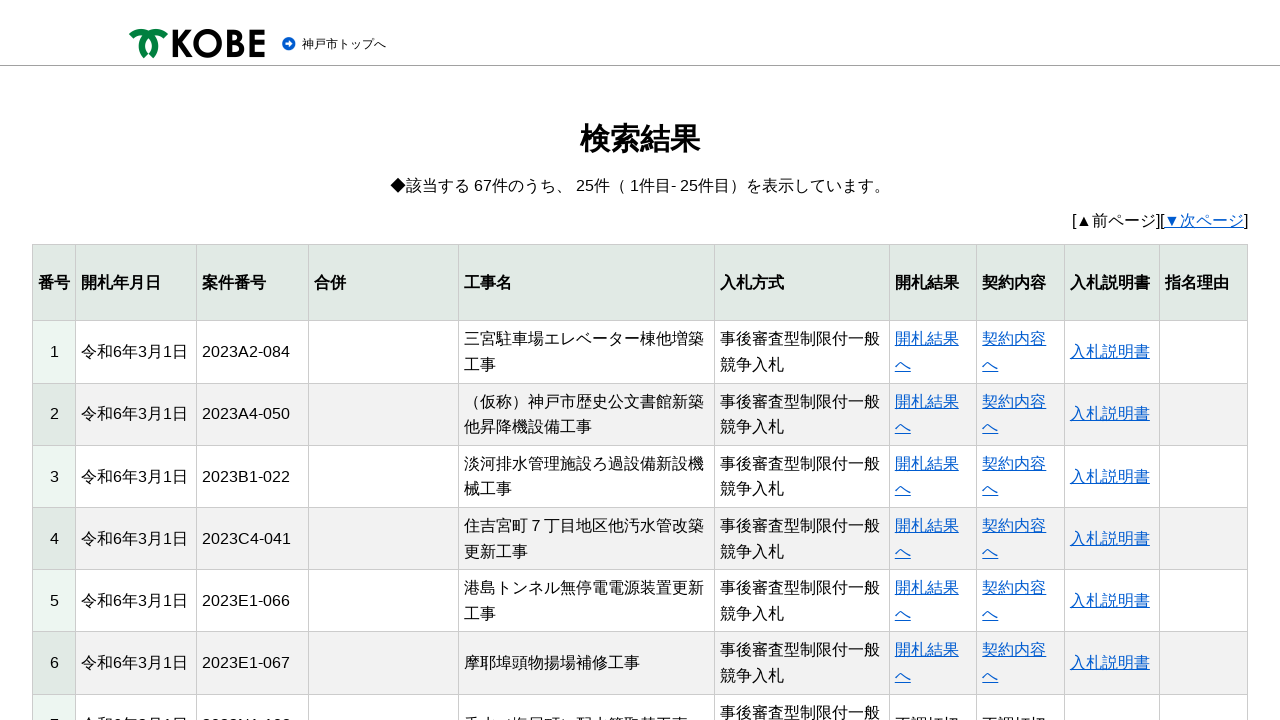

Search results loaded - bid data table visible with opening date column
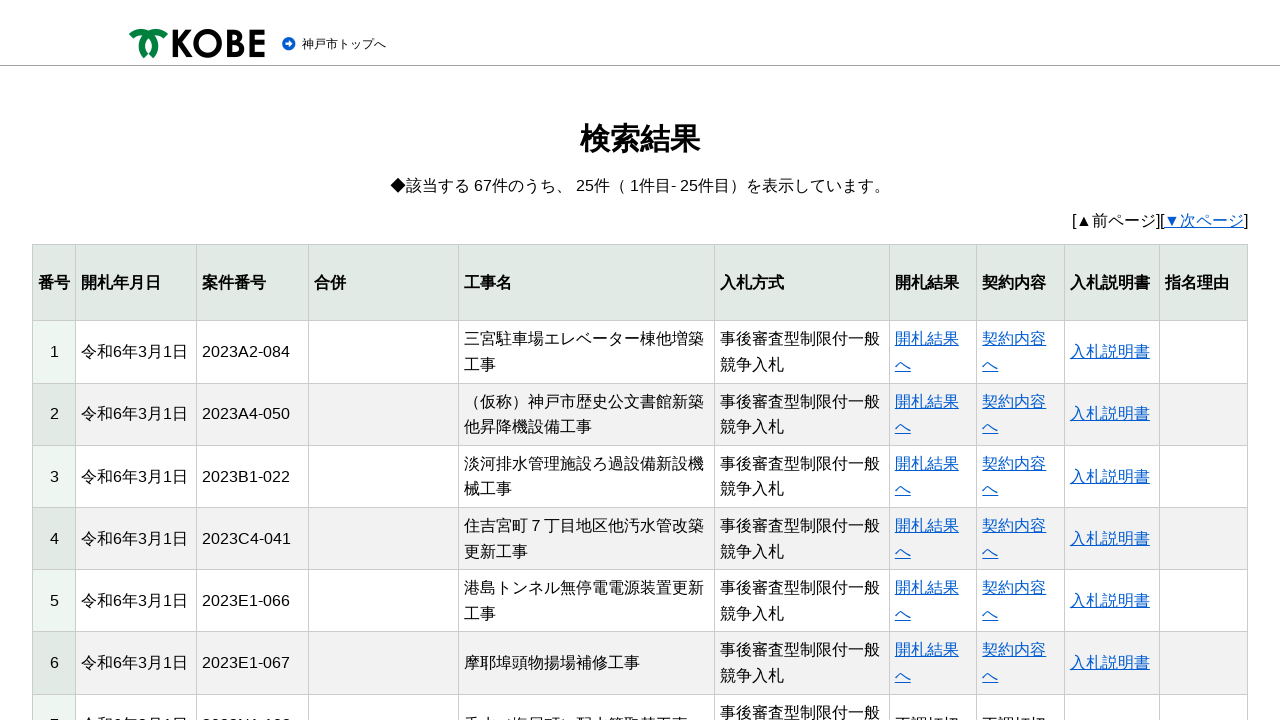

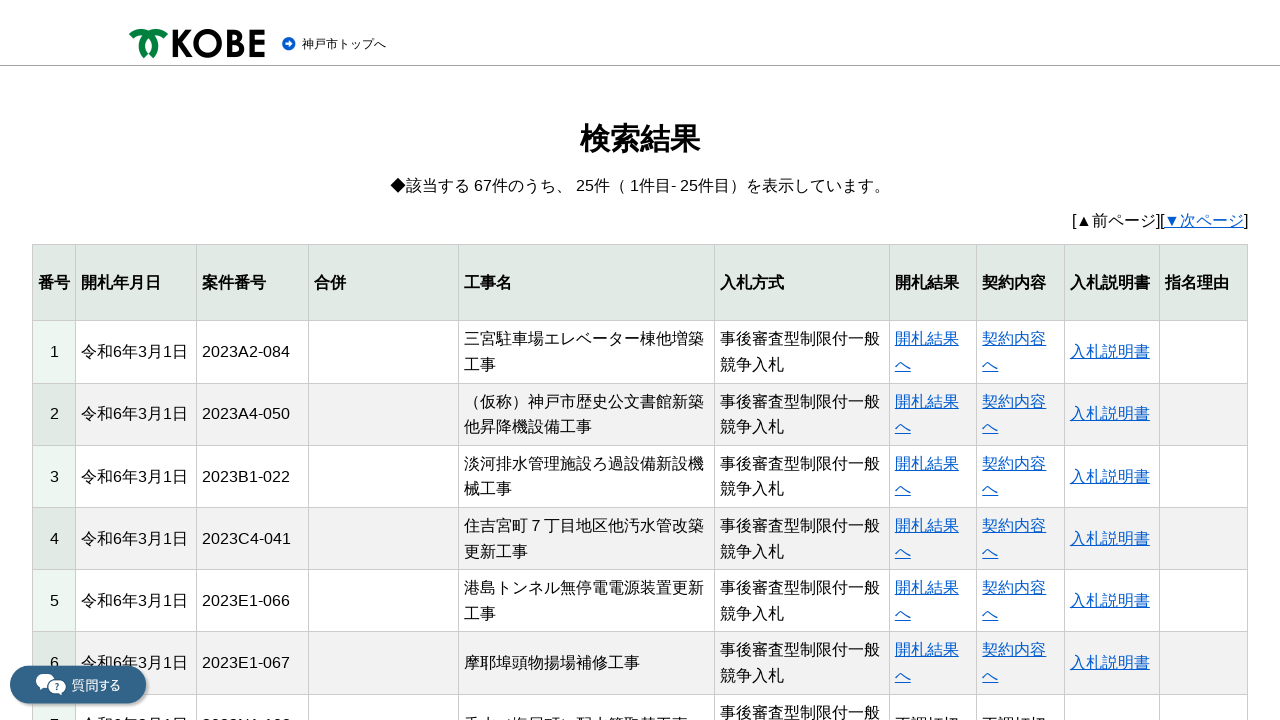